Tests an explicit wait scenario by waiting for a specific price to appear, then attempting to book and verify math text

Starting URL: https://suninjuly.github.io/explicit_wait3.html

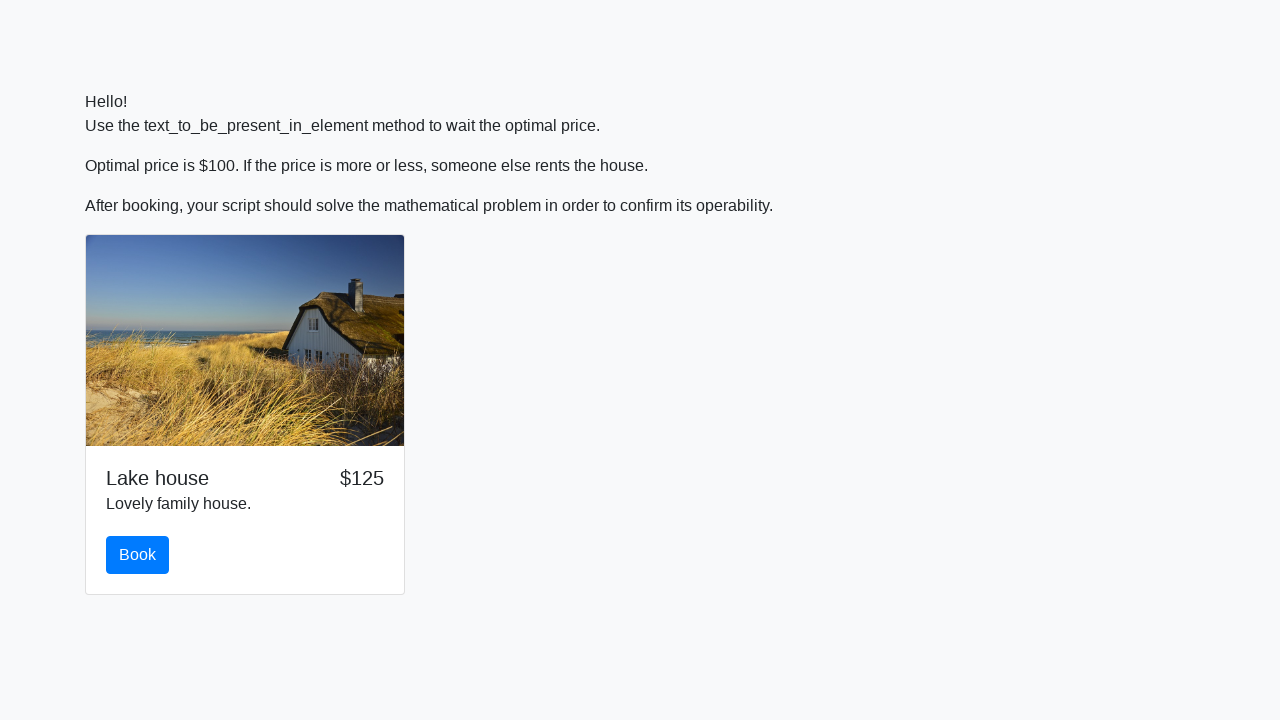

Retrieved current price text content
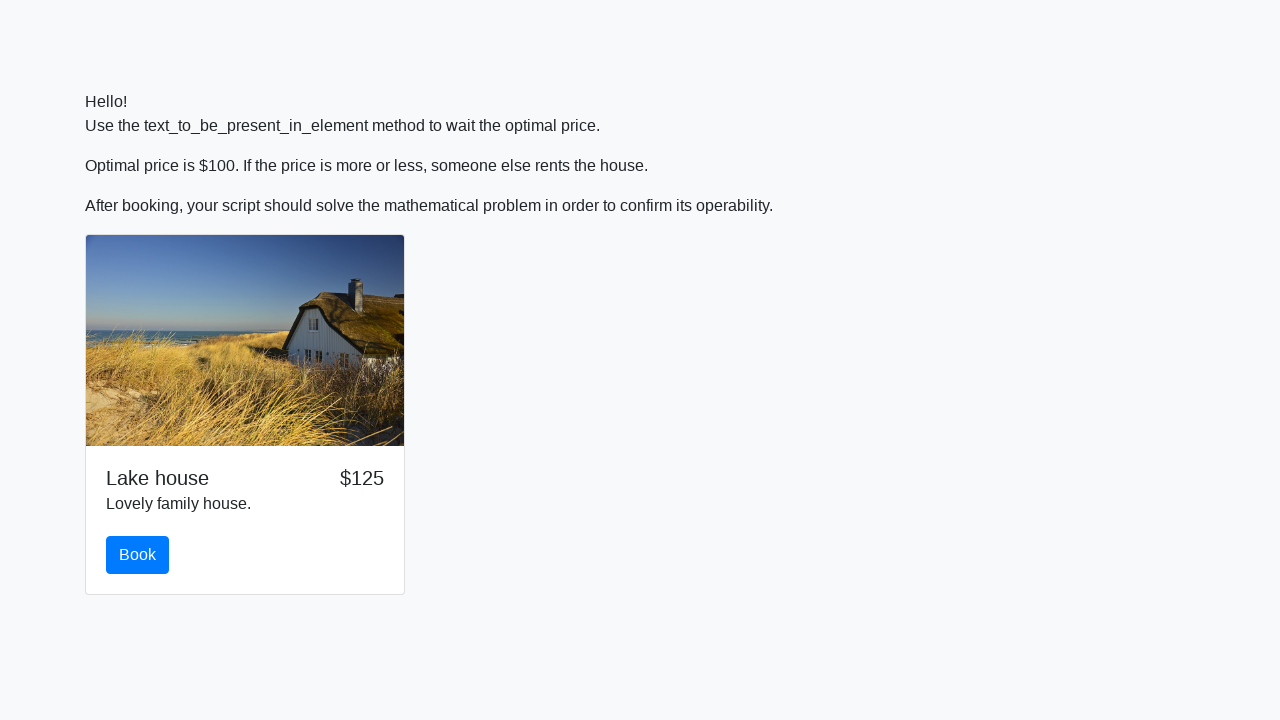

Waited 500ms before checking price again
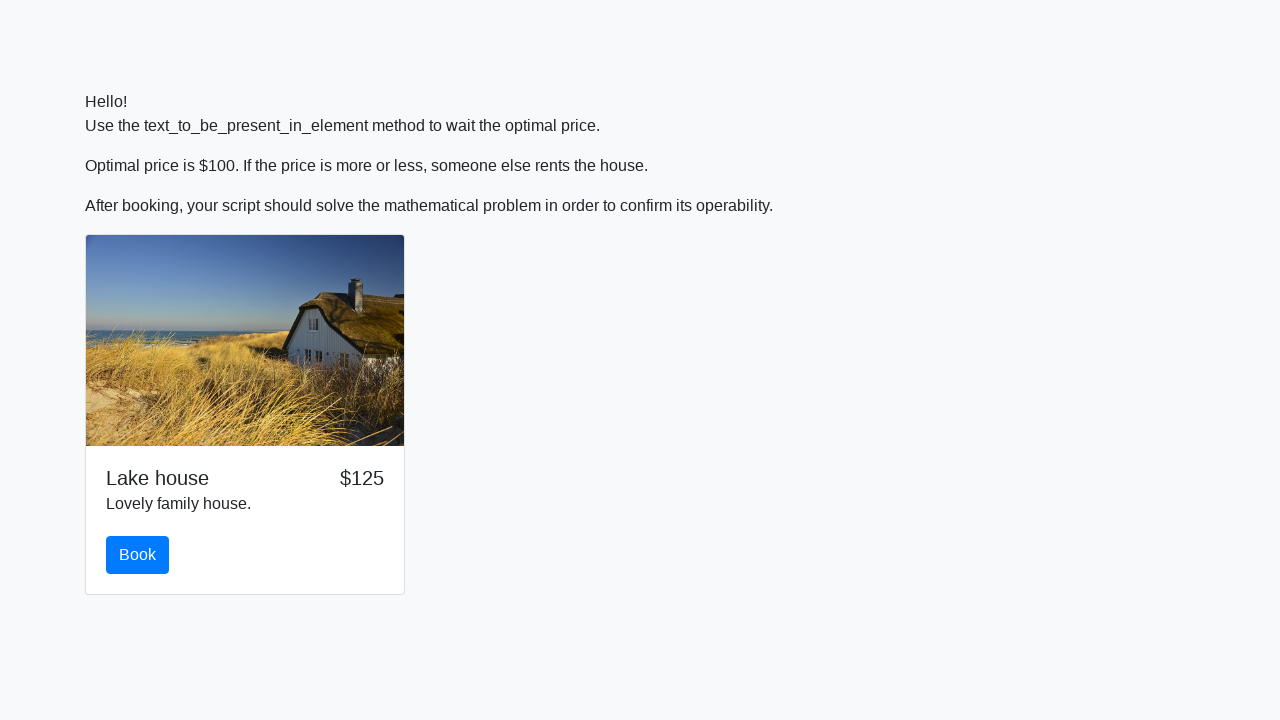

Retrieved current price text content
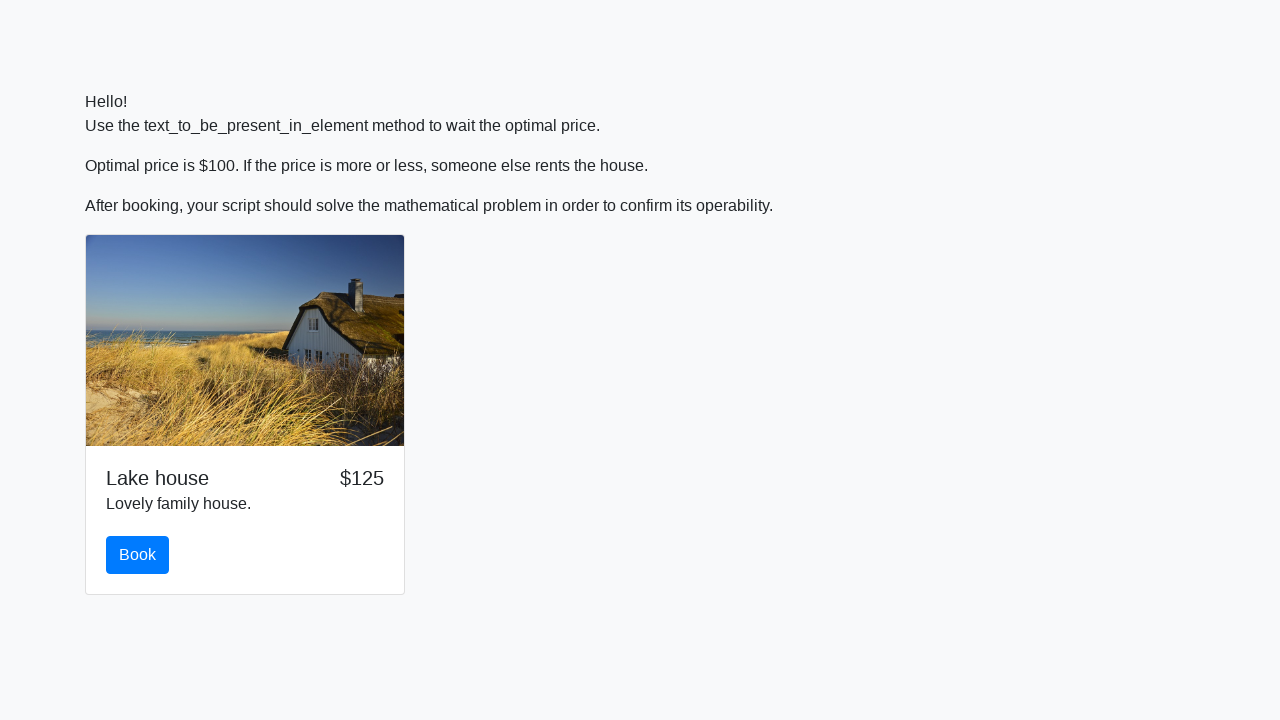

Waited 500ms before checking price again
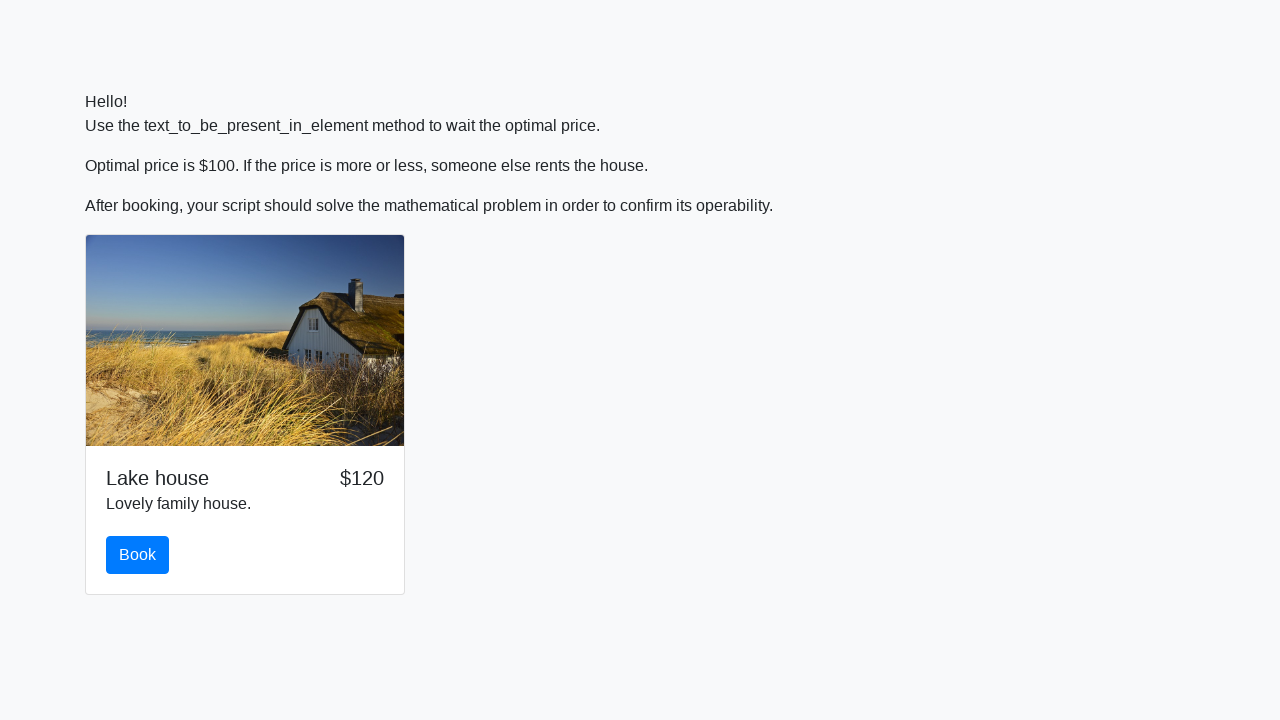

Retrieved current price text content
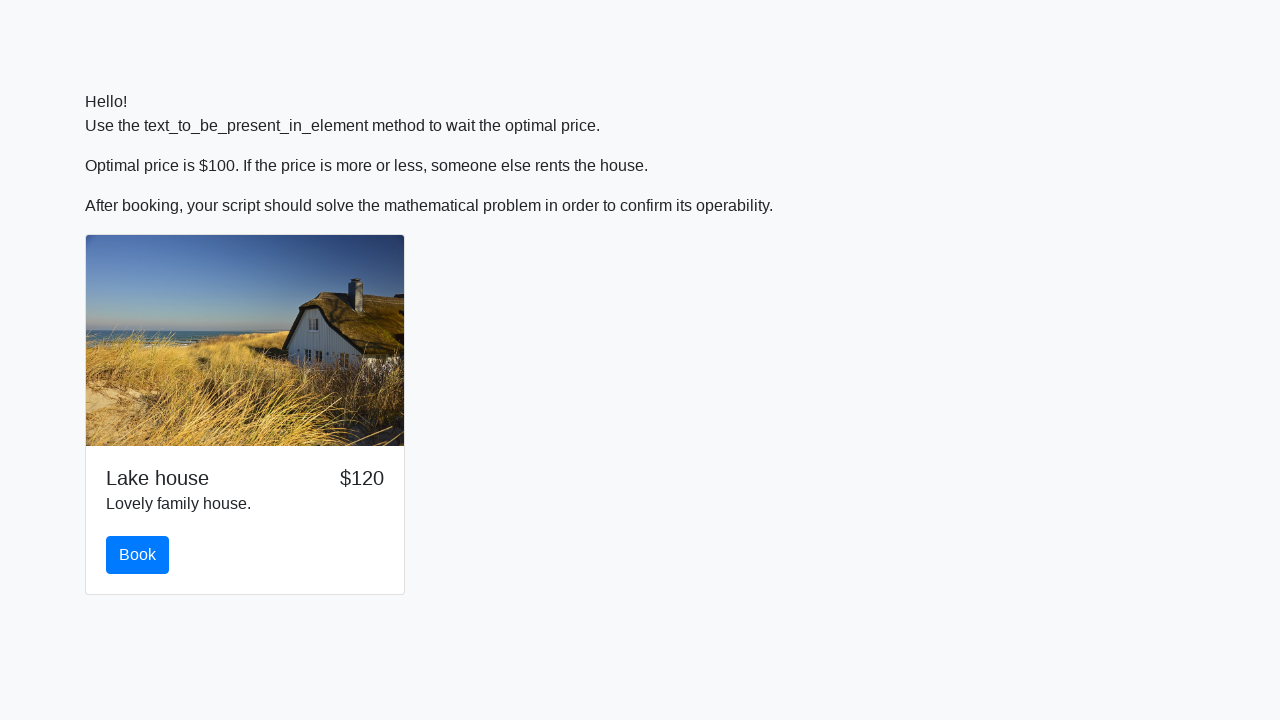

Waited 500ms before checking price again
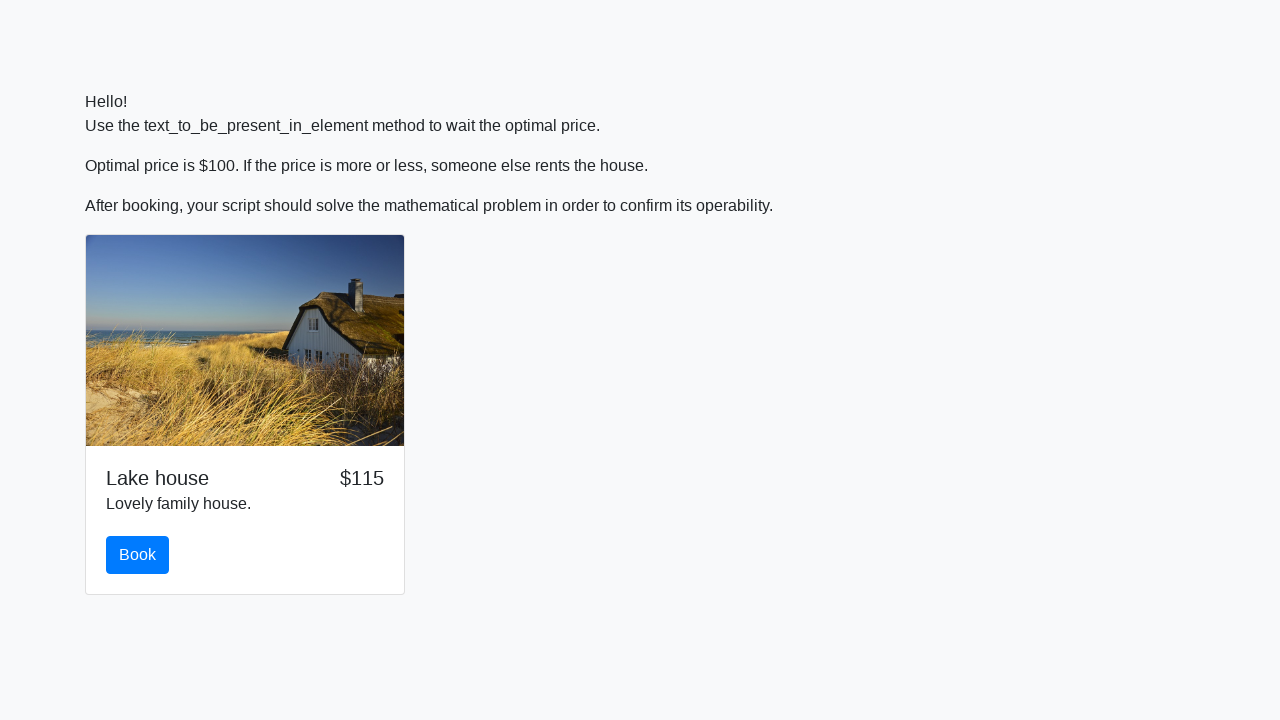

Retrieved current price text content
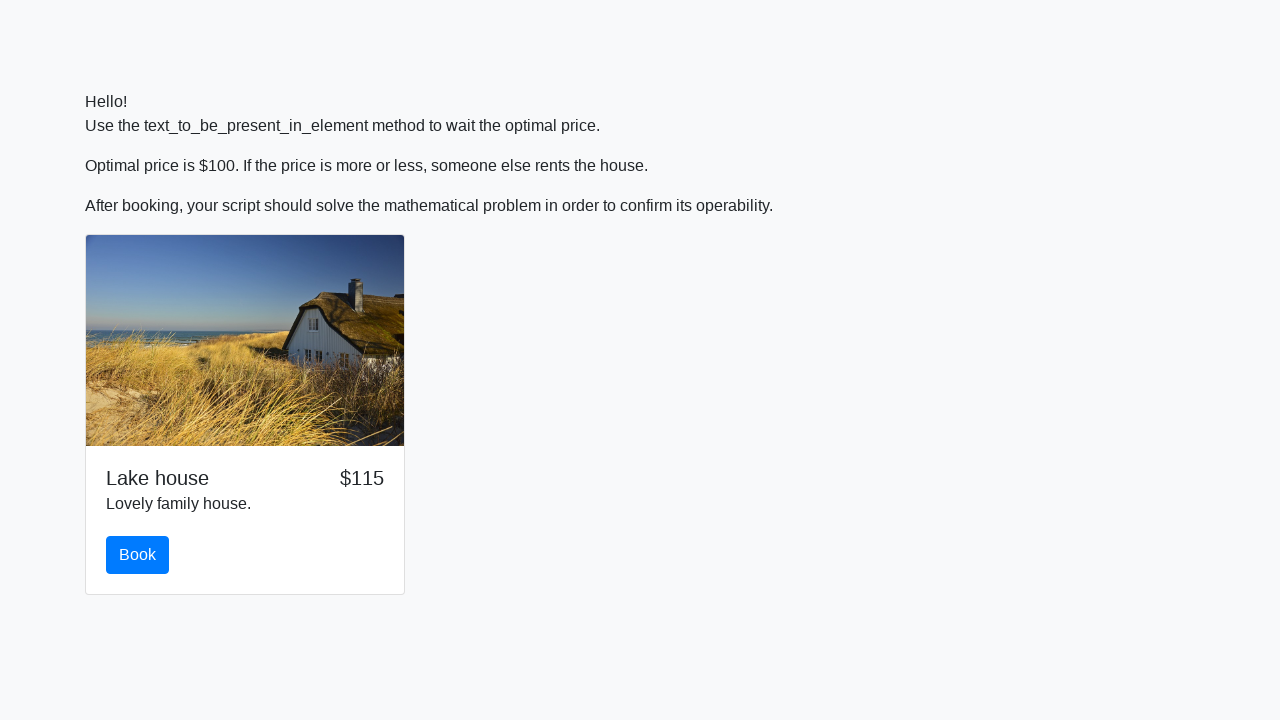

Waited 500ms before checking price again
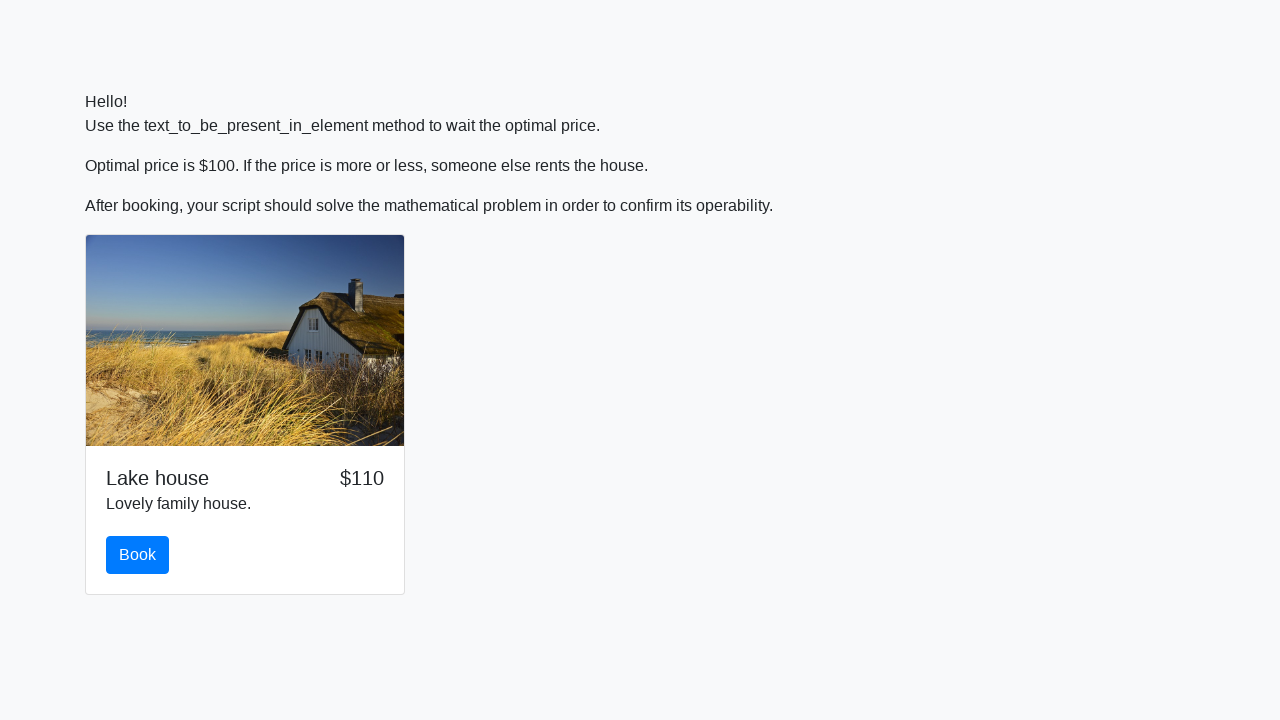

Retrieved current price text content
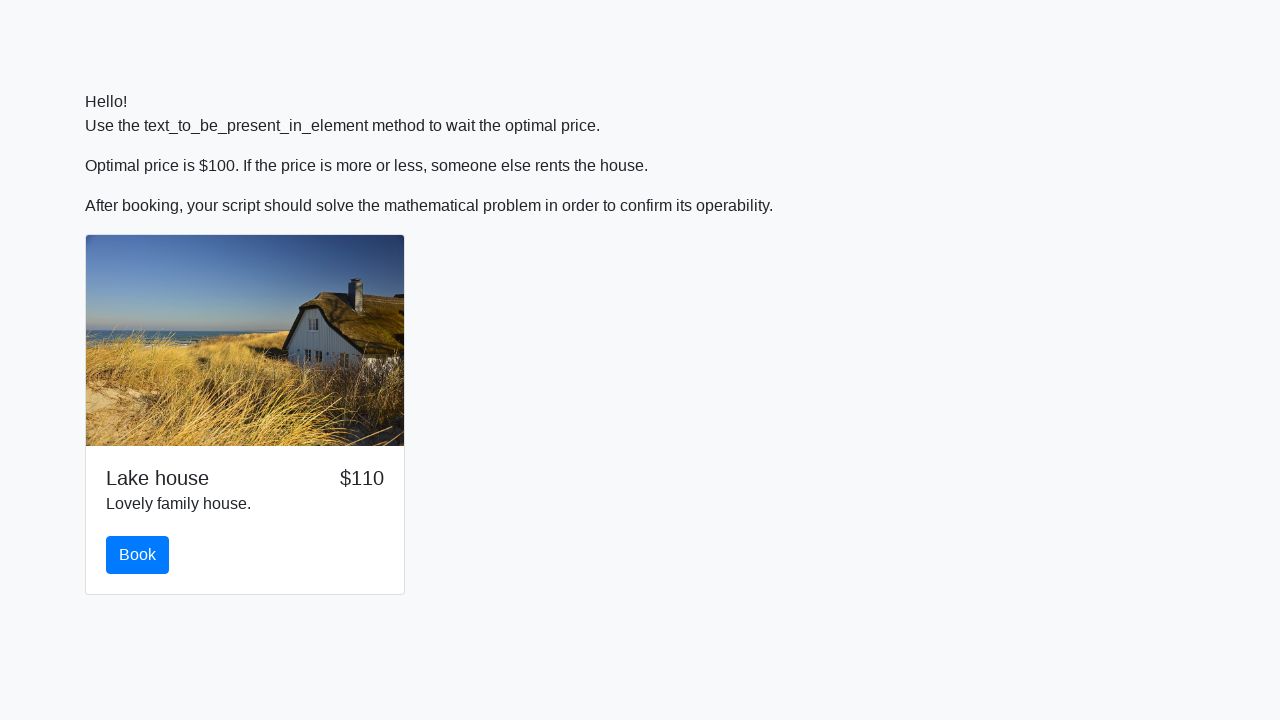

Waited 500ms before checking price again
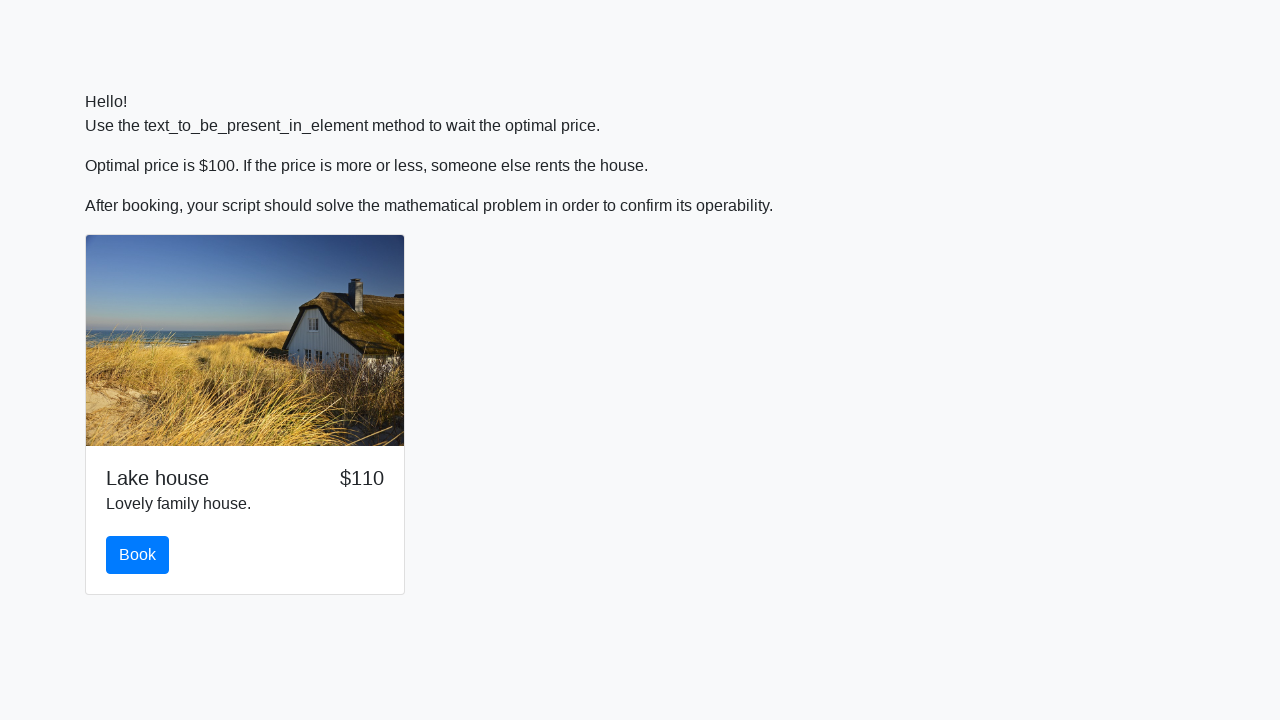

Retrieved current price text content
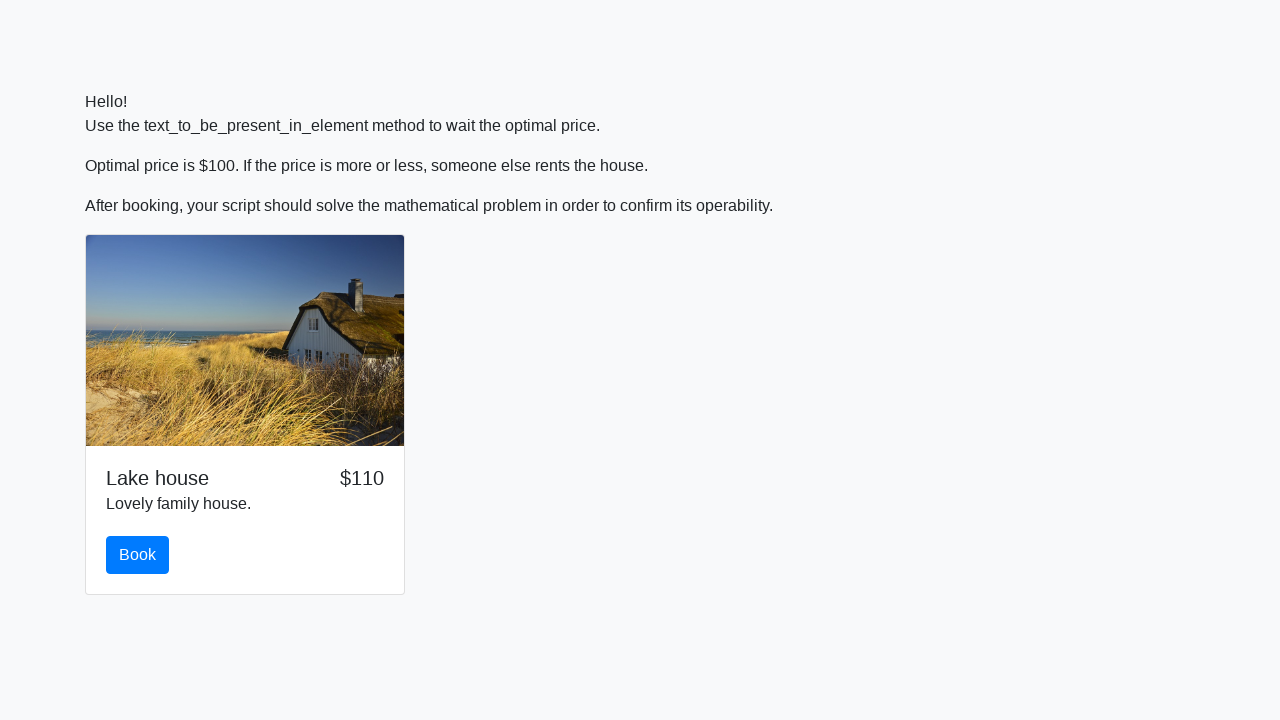

Waited 500ms before checking price again
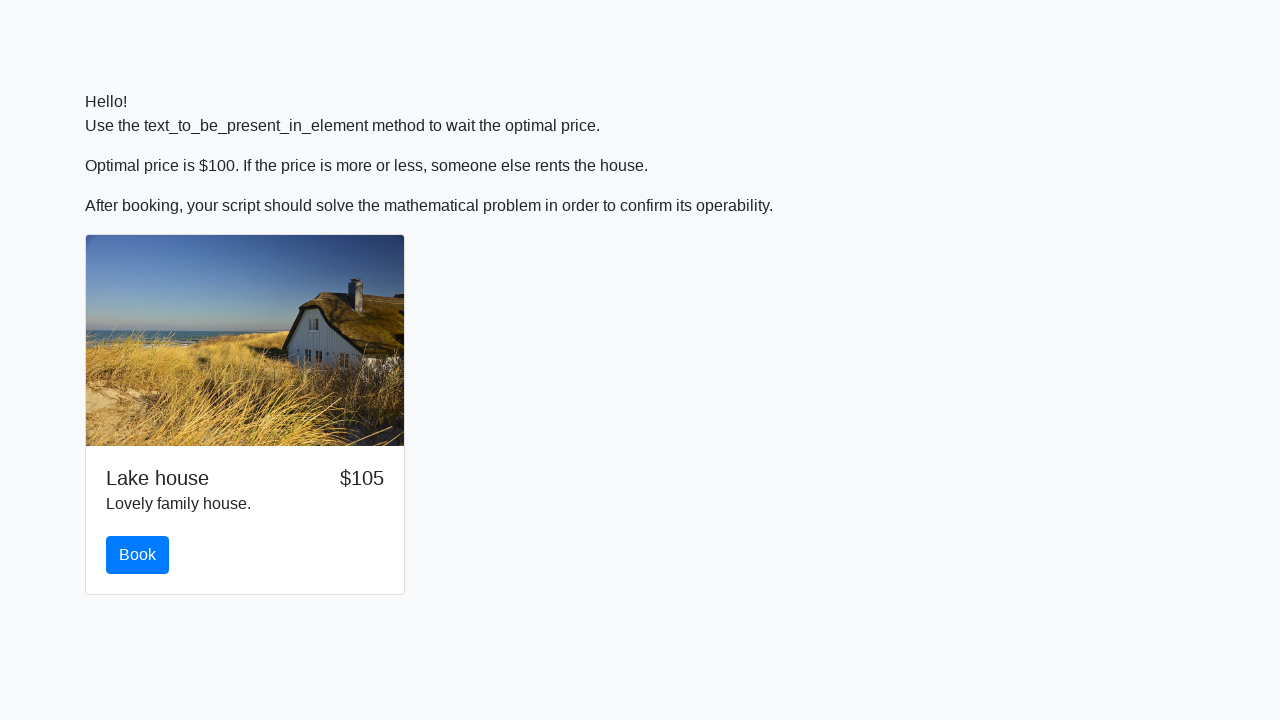

Retrieved current price text content
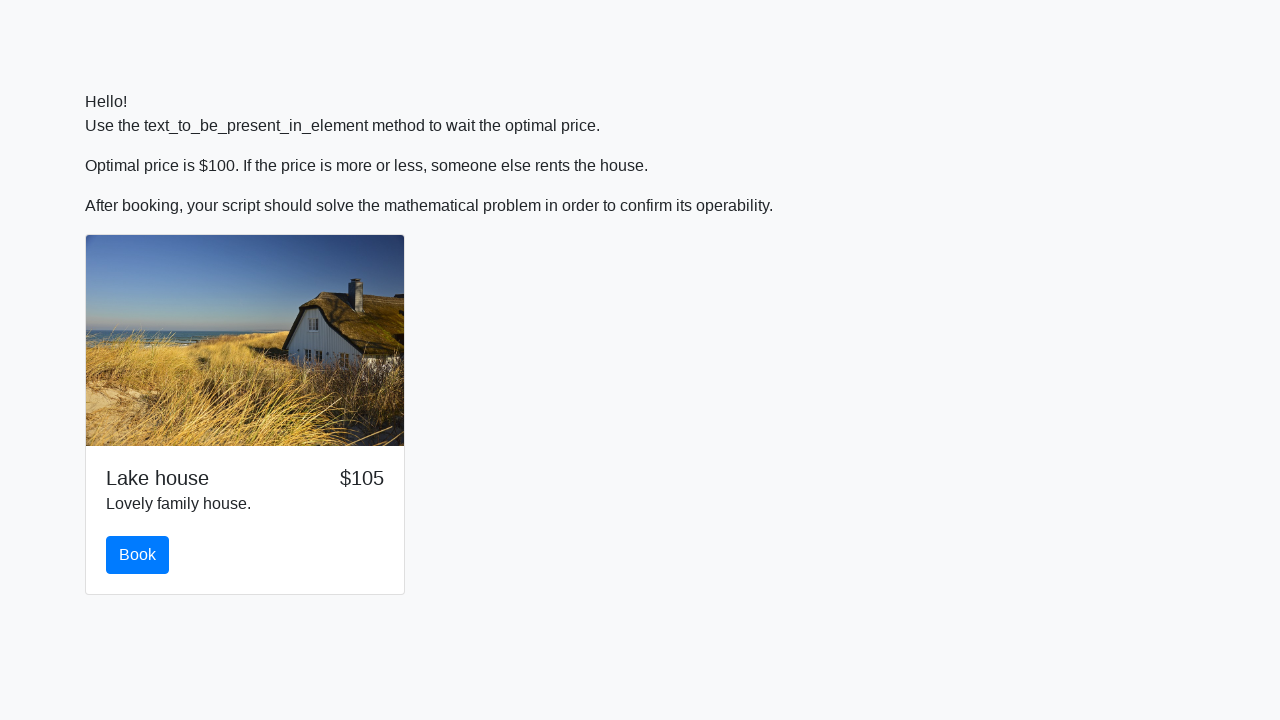

Waited 500ms before checking price again
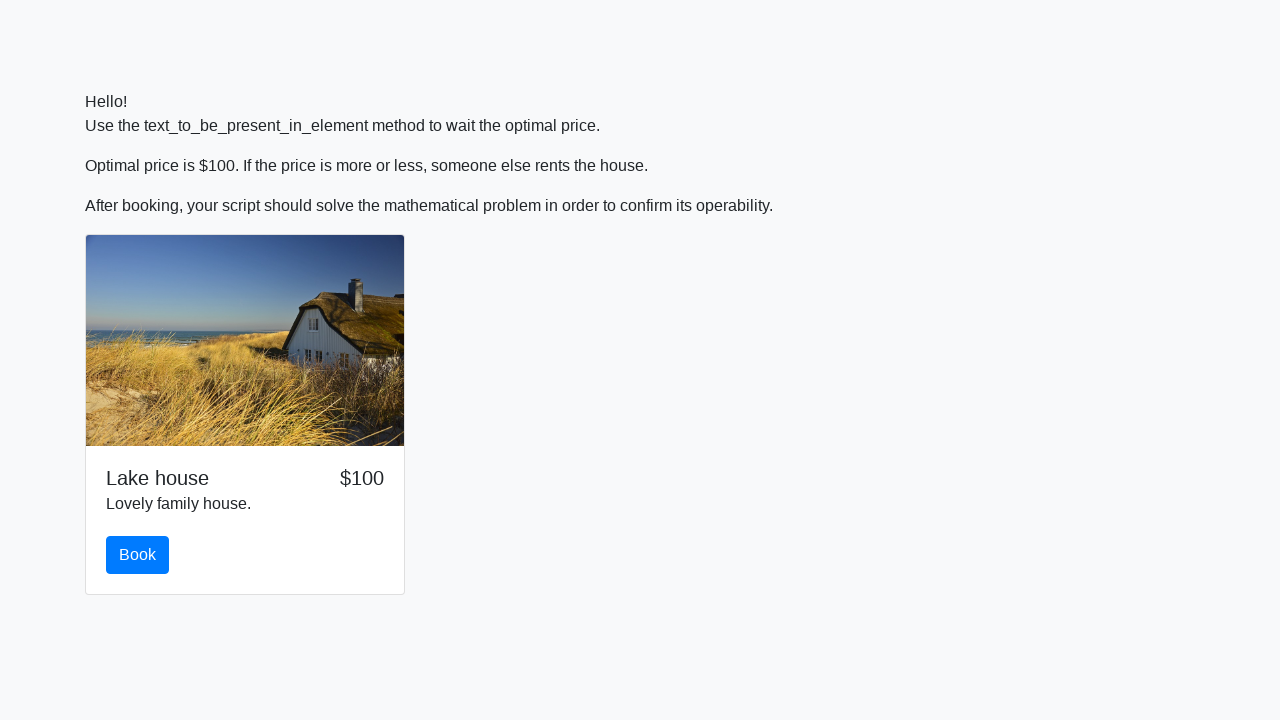

Retrieved current price text content
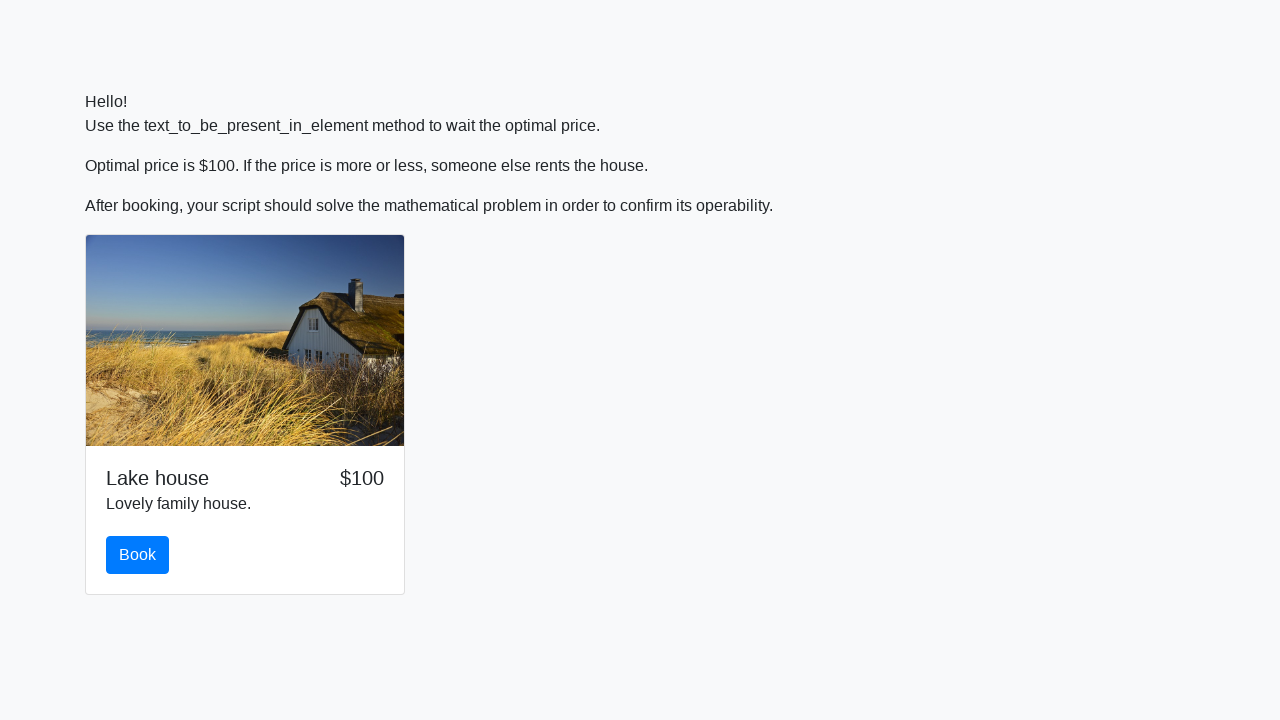

Price reached $100, breaking wait loop
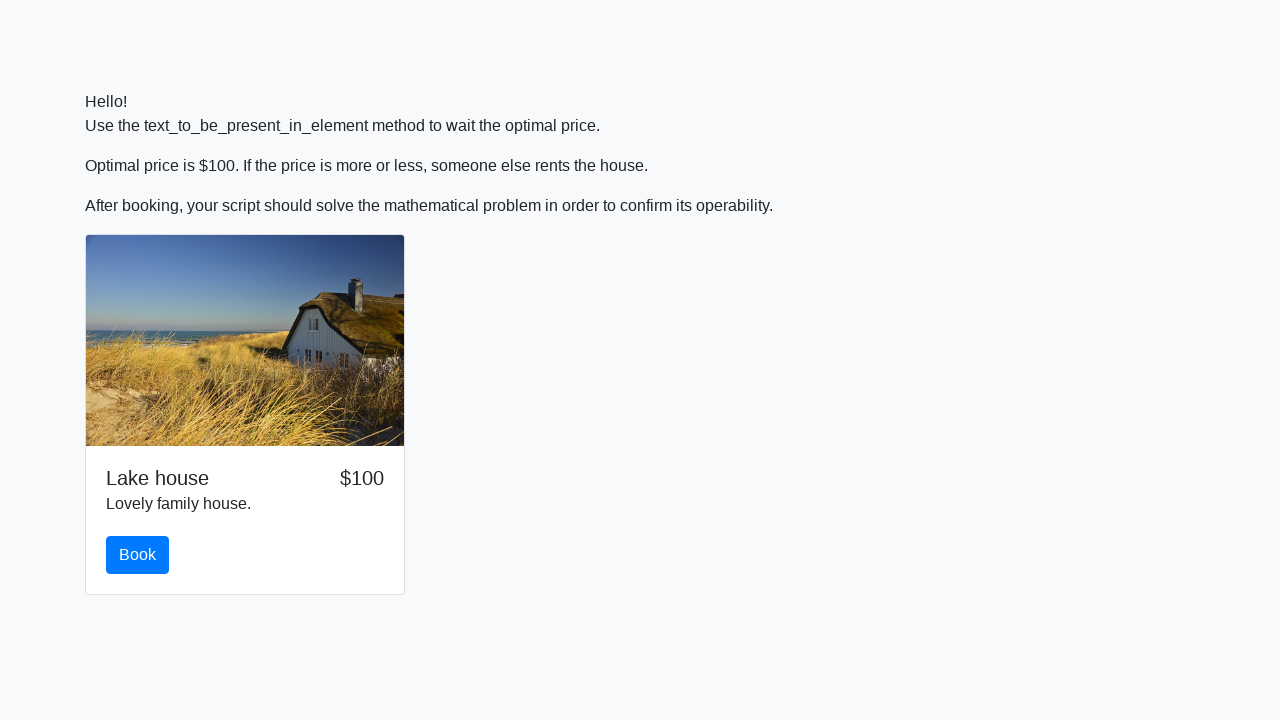

Clicked the book button at (138, 555) on #book
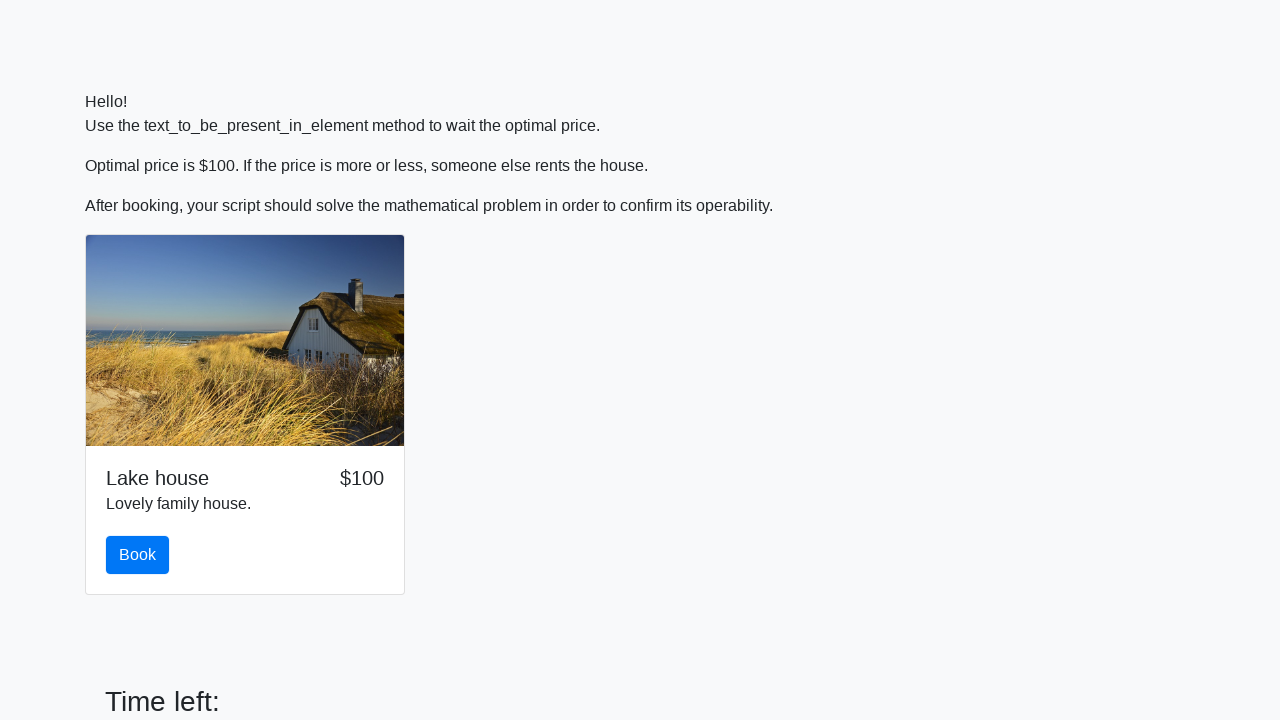

Located math element #input_value
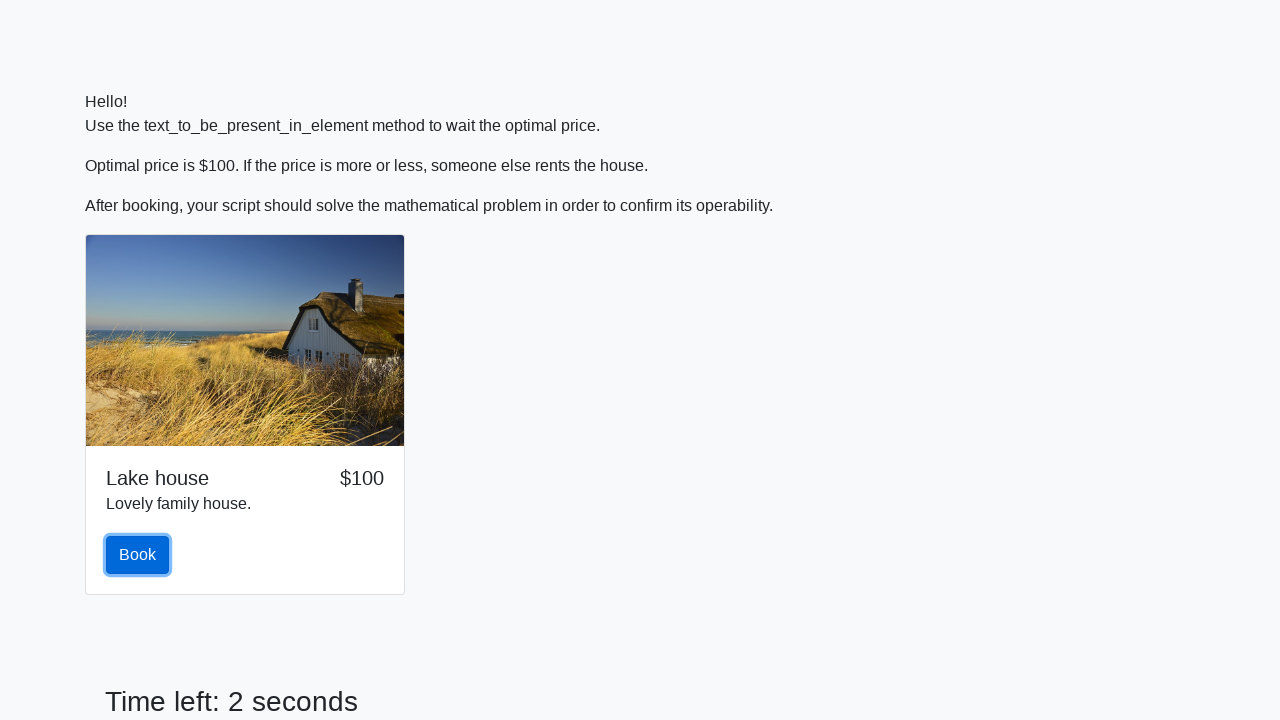

Verified math element is visible
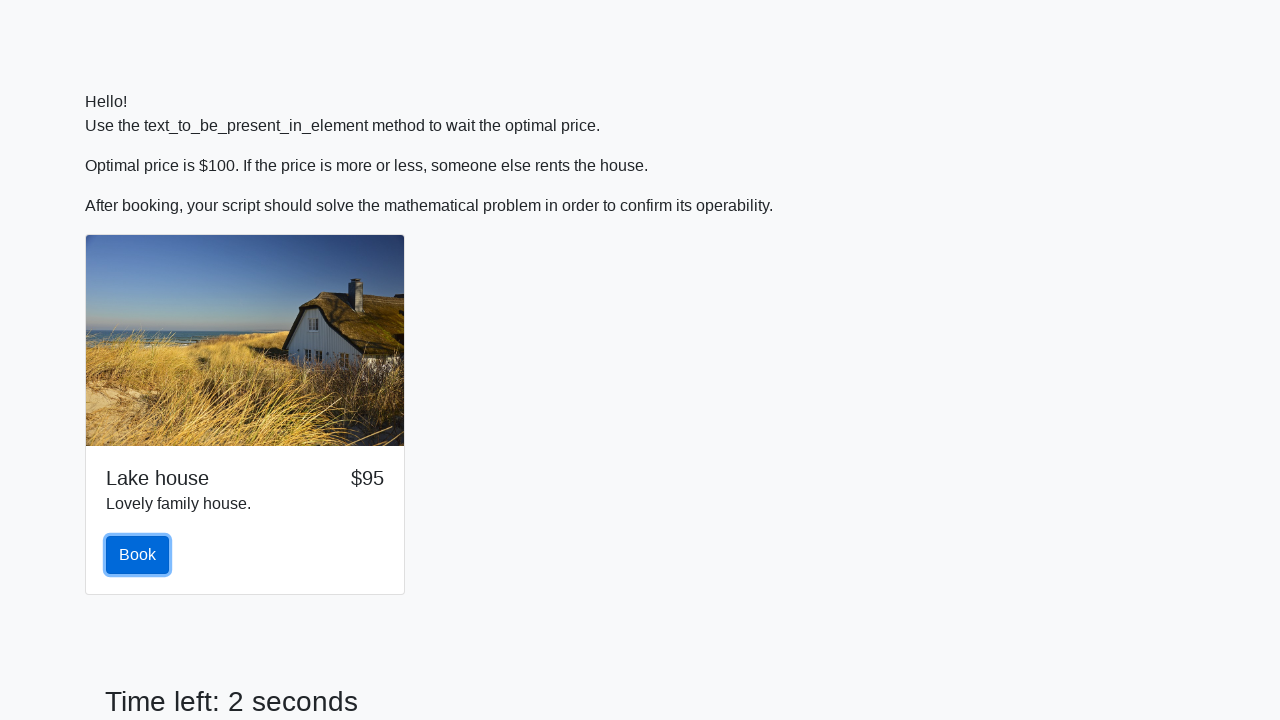

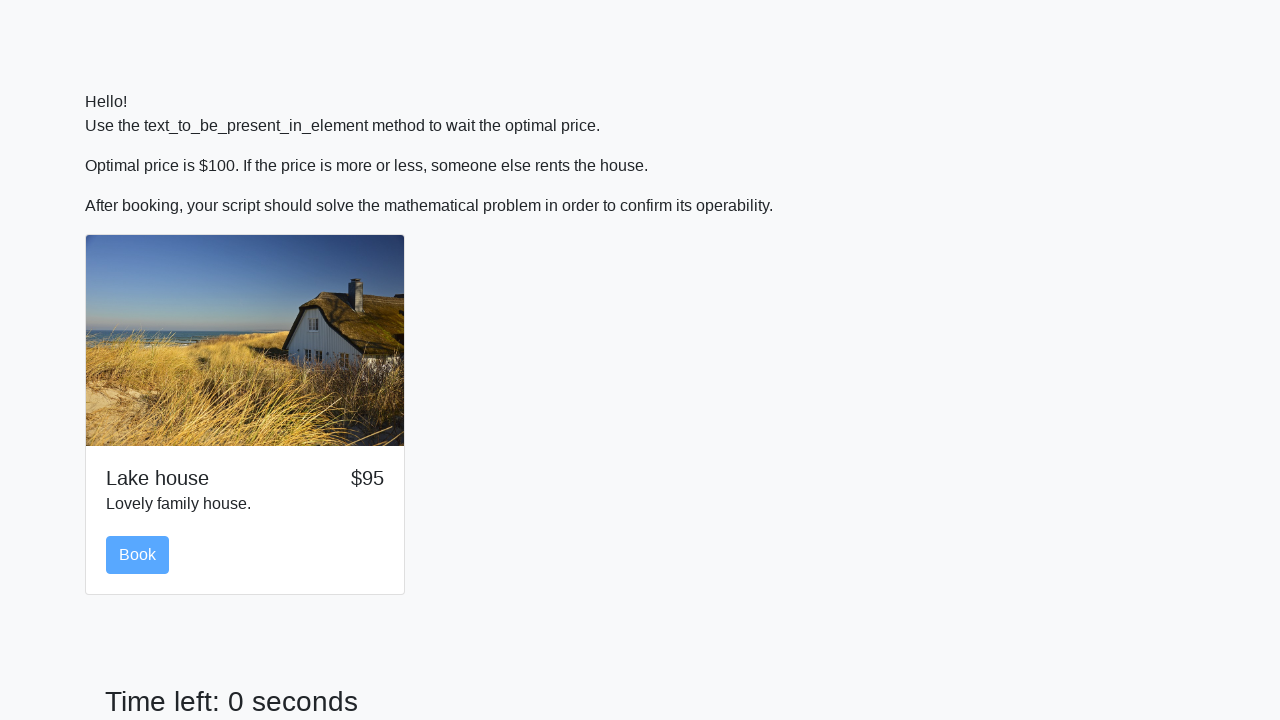